Tests marking individual todo items as complete by clicking their checkboxes.

Starting URL: https://demo.playwright.dev/todomvc

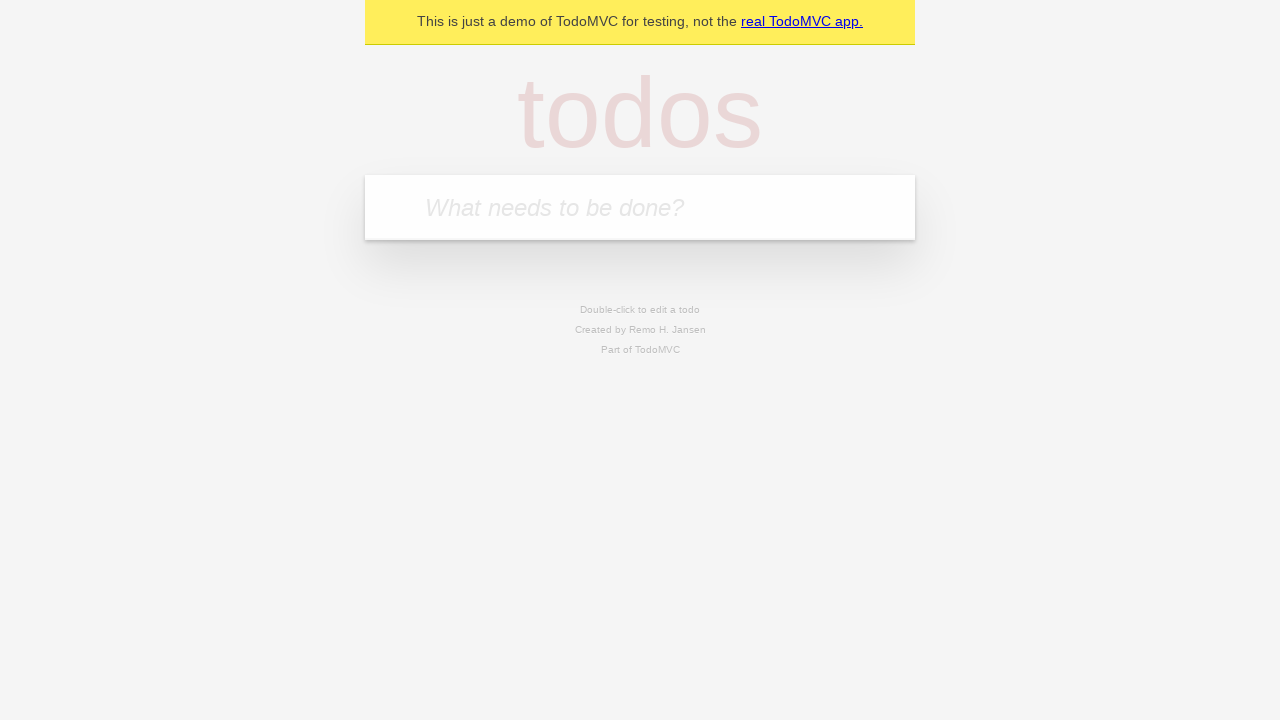

Filled todo input with 'buy some cheese' on internal:attr=[placeholder="What needs to be done?"i]
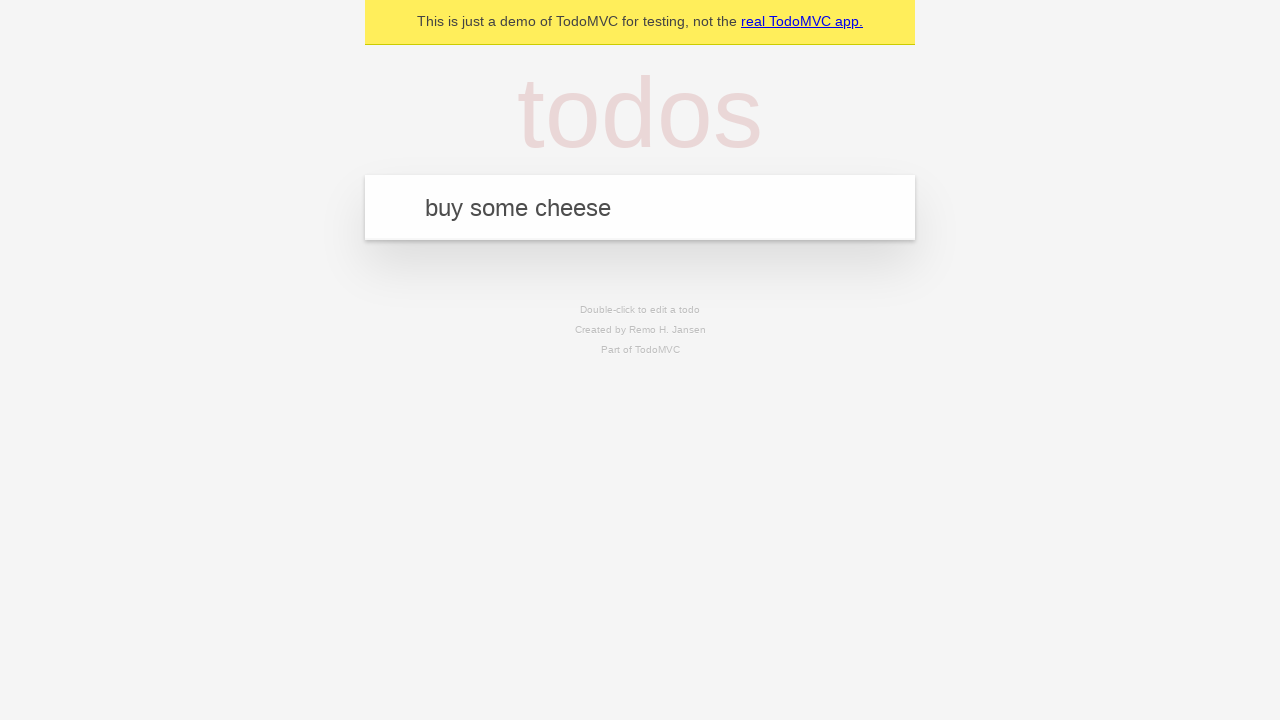

Pressed Enter to create first todo item on internal:attr=[placeholder="What needs to be done?"i]
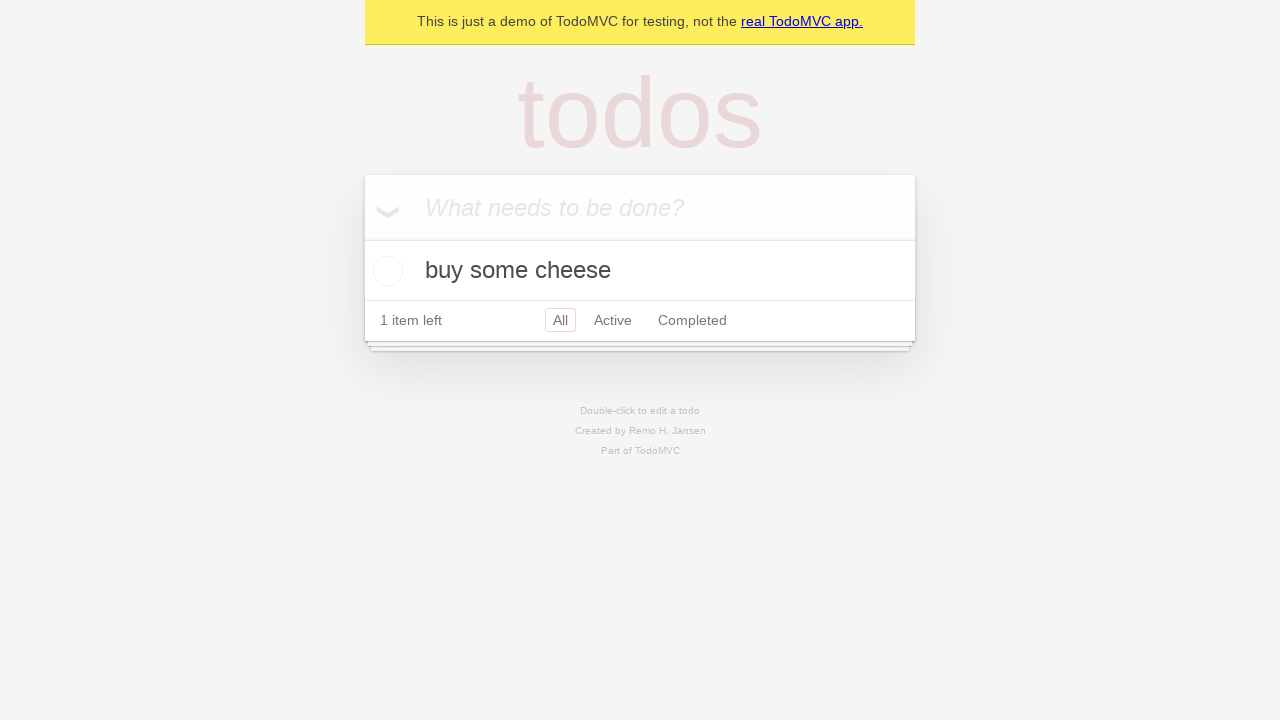

Filled todo input with 'feed the cat' on internal:attr=[placeholder="What needs to be done?"i]
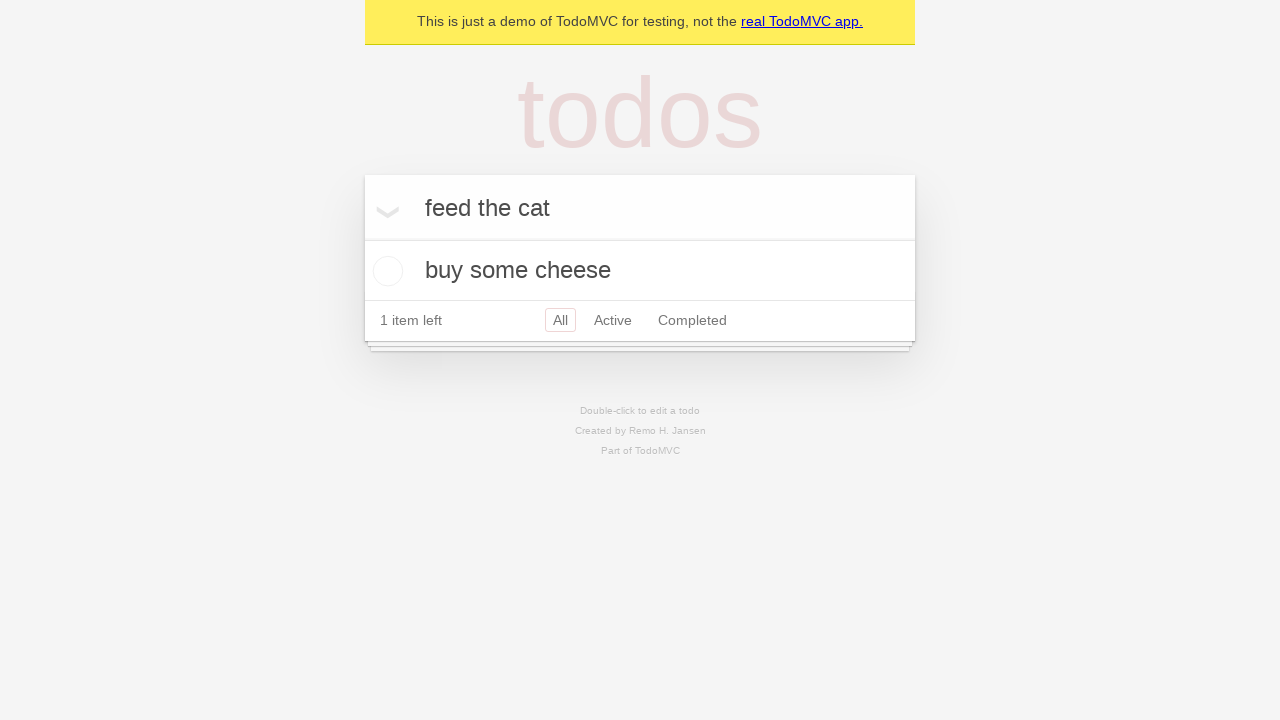

Pressed Enter to create second todo item on internal:attr=[placeholder="What needs to be done?"i]
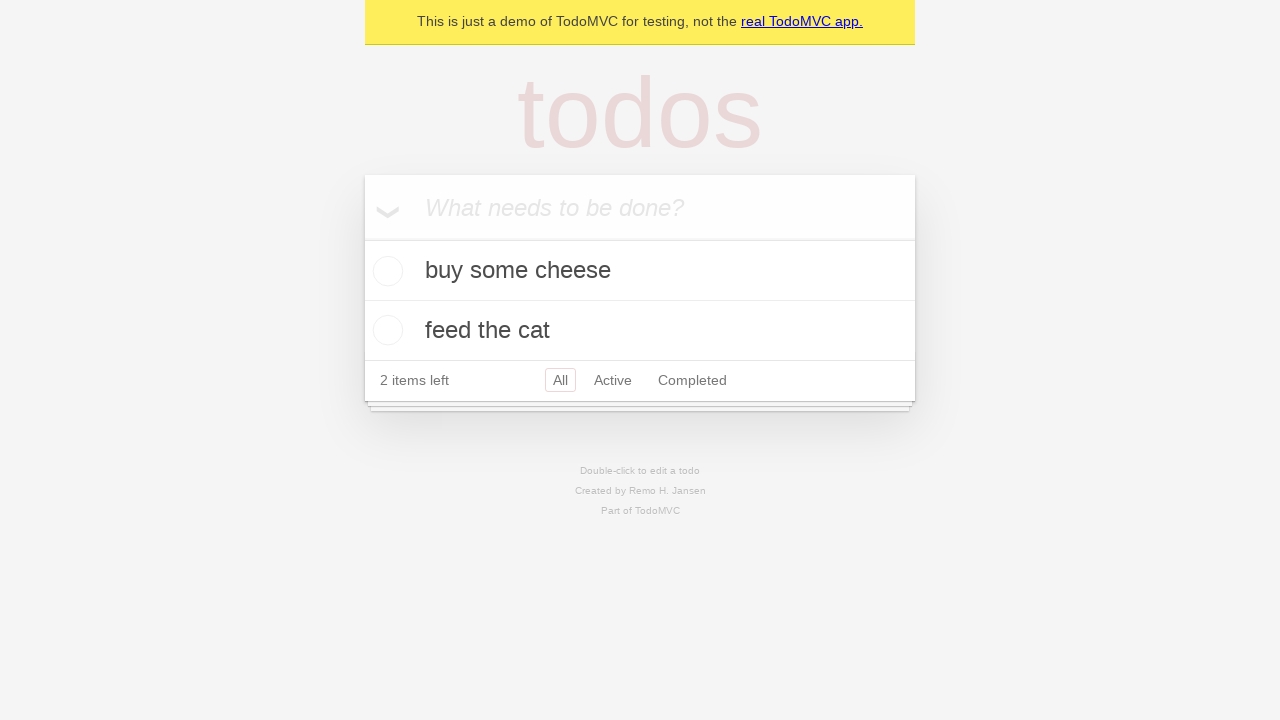

Waited for second todo item to appear
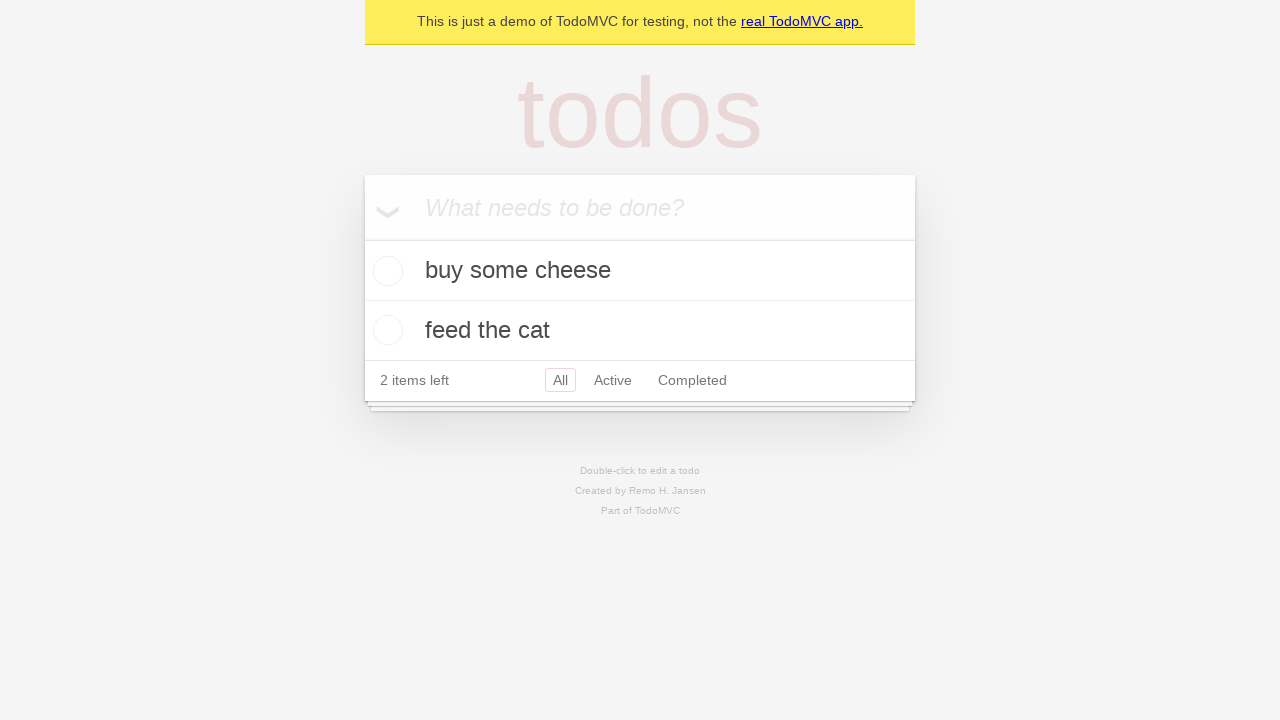

Checked first todo item checkbox at (385, 271) on [data-testid='todo-item'] >> nth=0 >> internal:role=checkbox
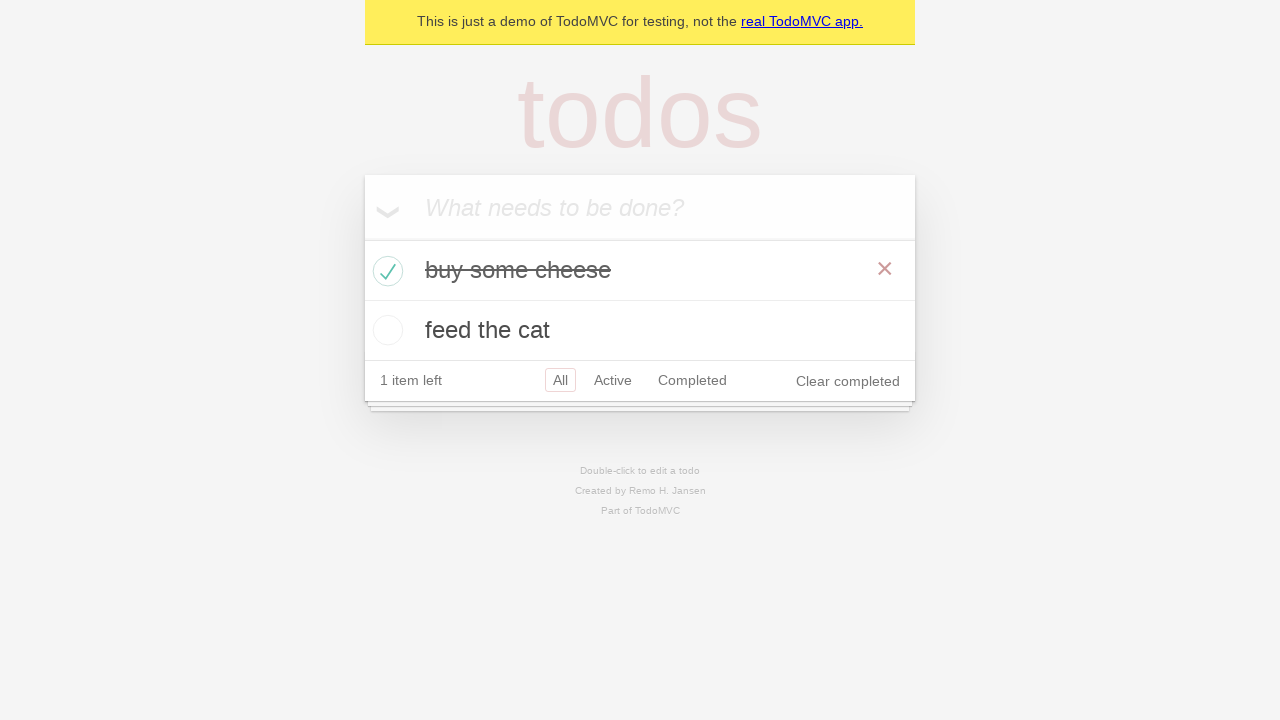

Checked second todo item checkbox at (385, 330) on [data-testid='todo-item'] >> nth=1 >> internal:role=checkbox
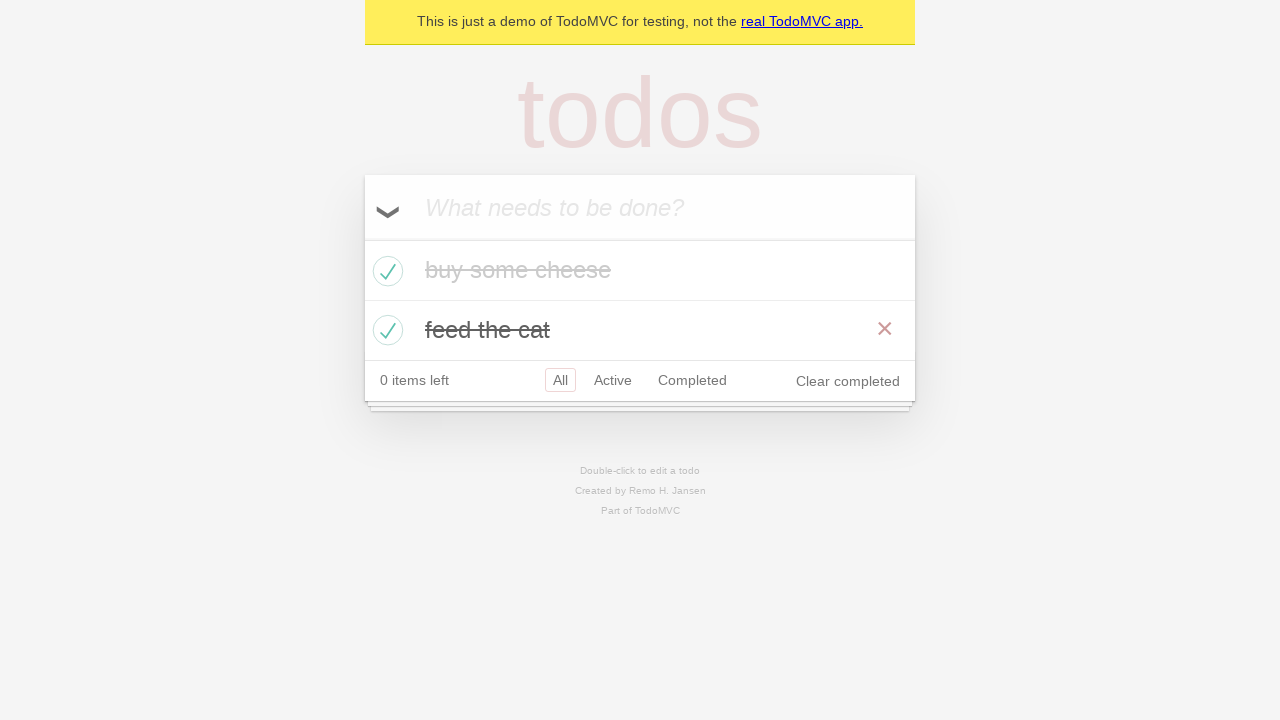

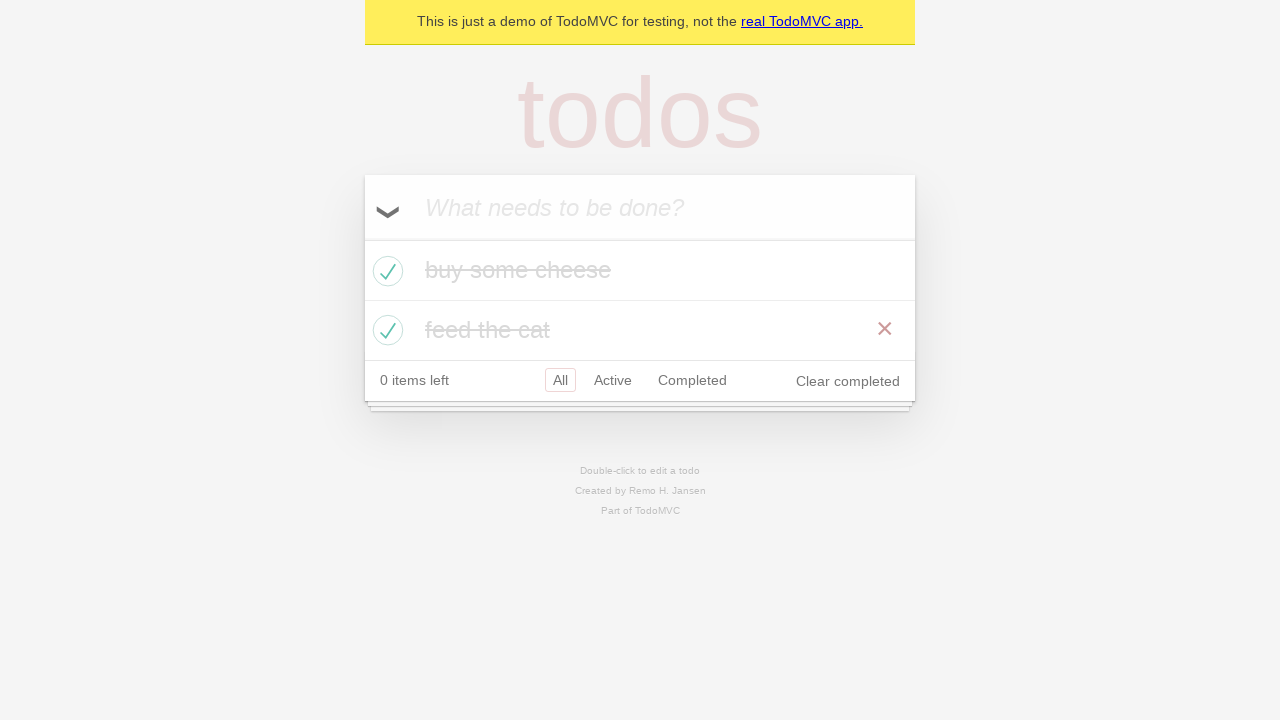